Tests dynamic checkbox visibility by toggling it to disappear and reappear, verifying its display status

Starting URL: https://v1.training-support.net/selenium/dynamic-controls

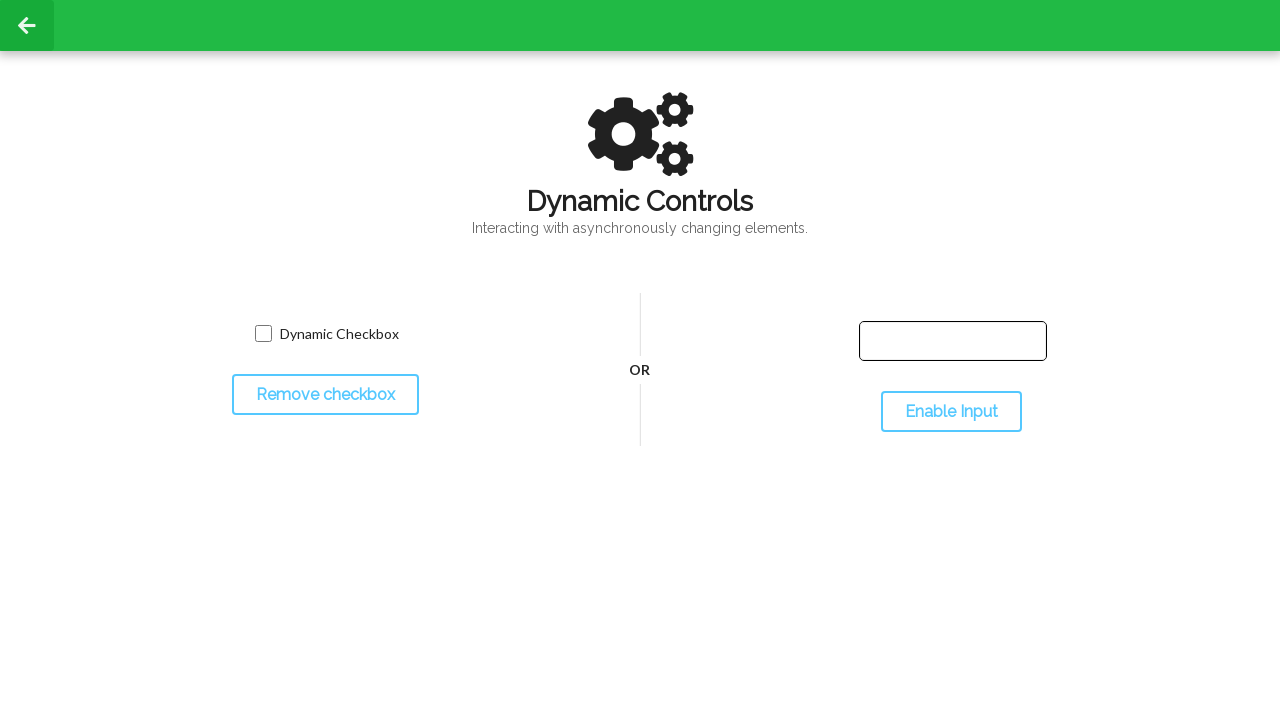

Clicked toggle button to hide the checkbox at (325, 395) on #toggleCheckbox
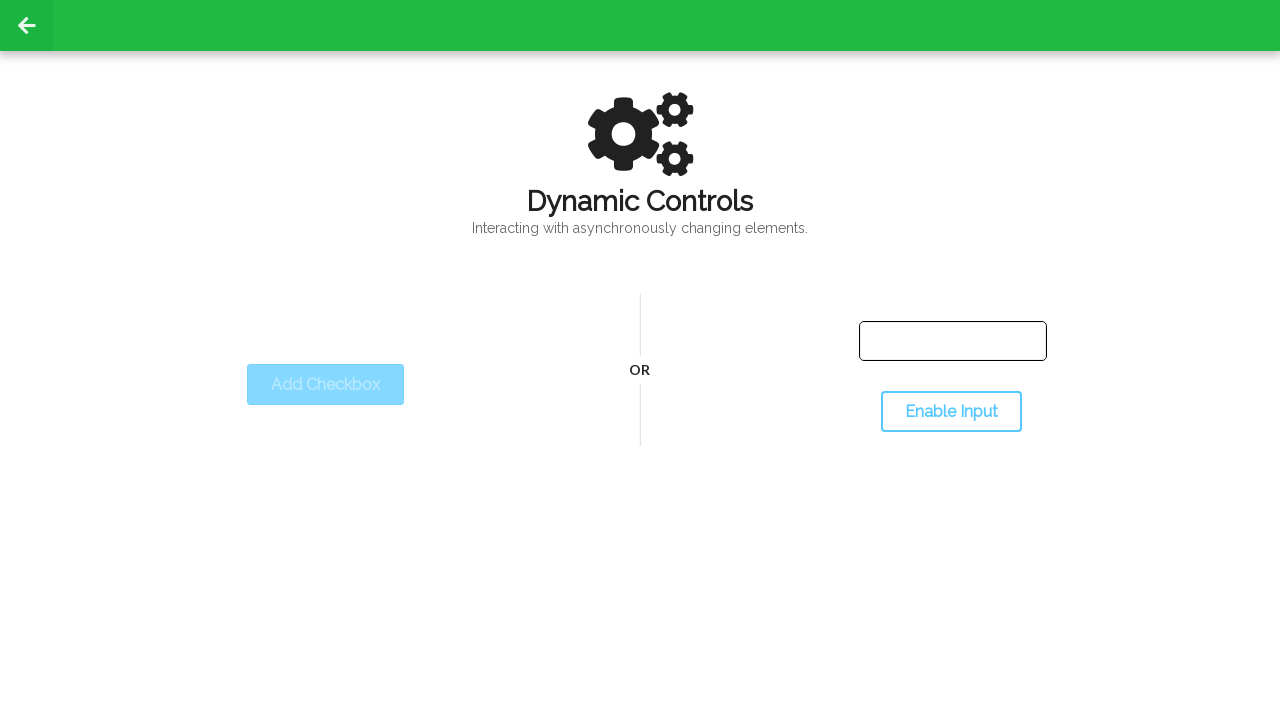

Waited for checkbox to disappear
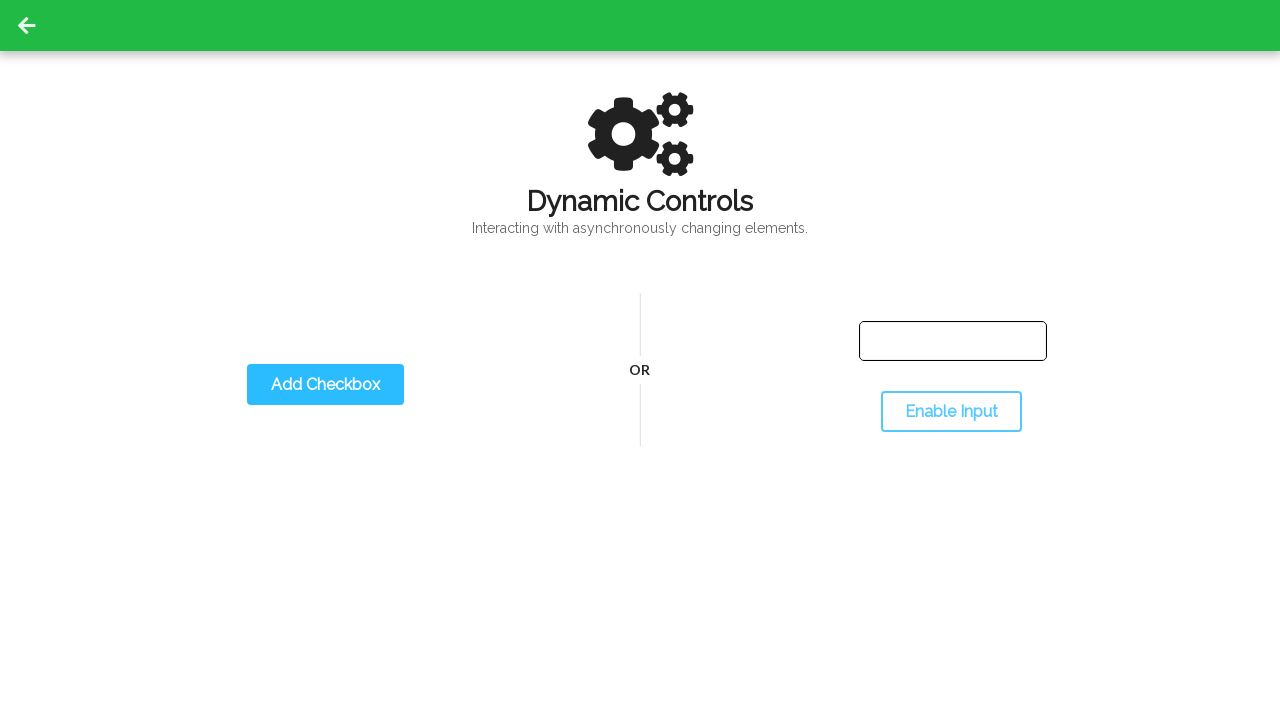

Clicked toggle button again to show the checkbox at (325, 385) on #toggleCheckbox
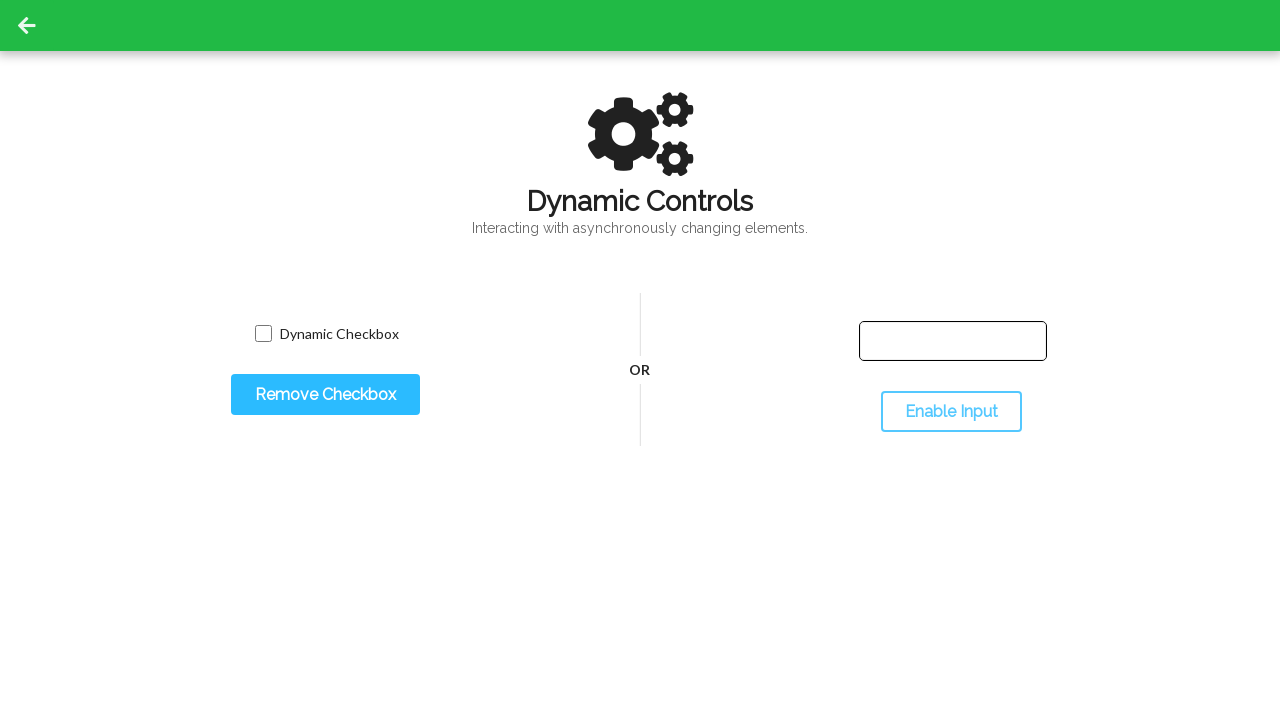

Waited for checkbox to reappear
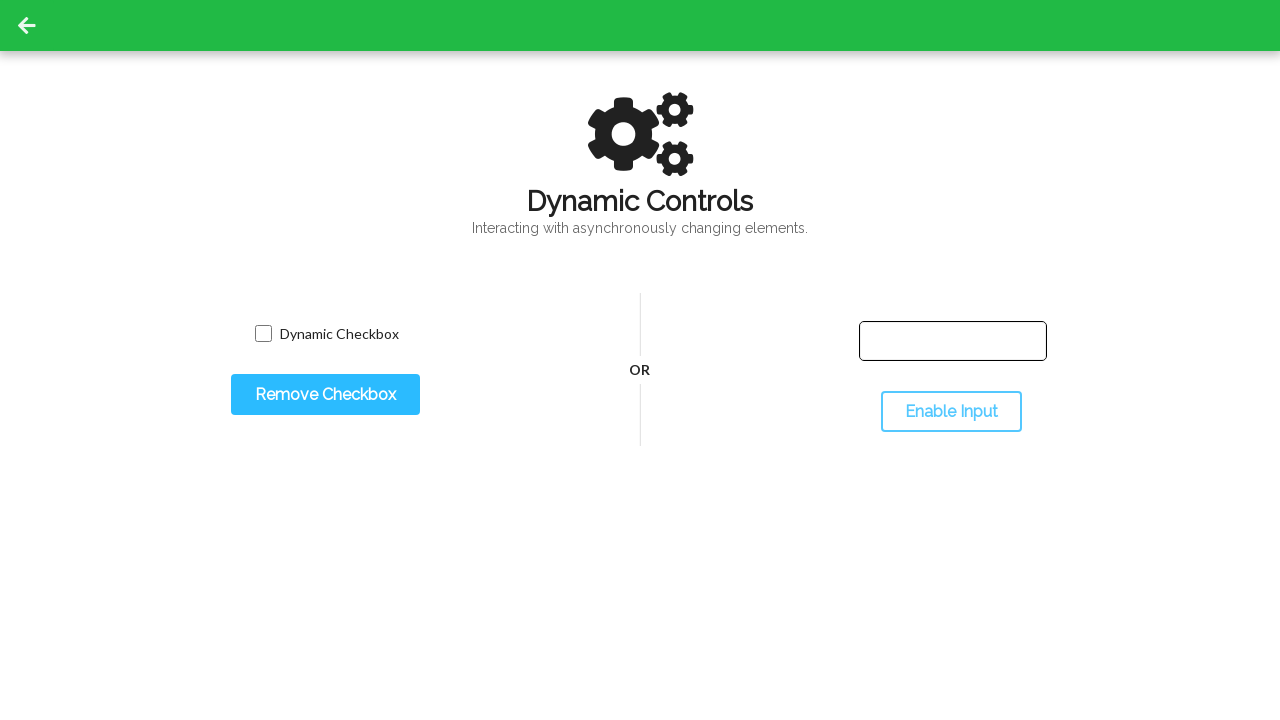

Verified checkbox is displayed: True
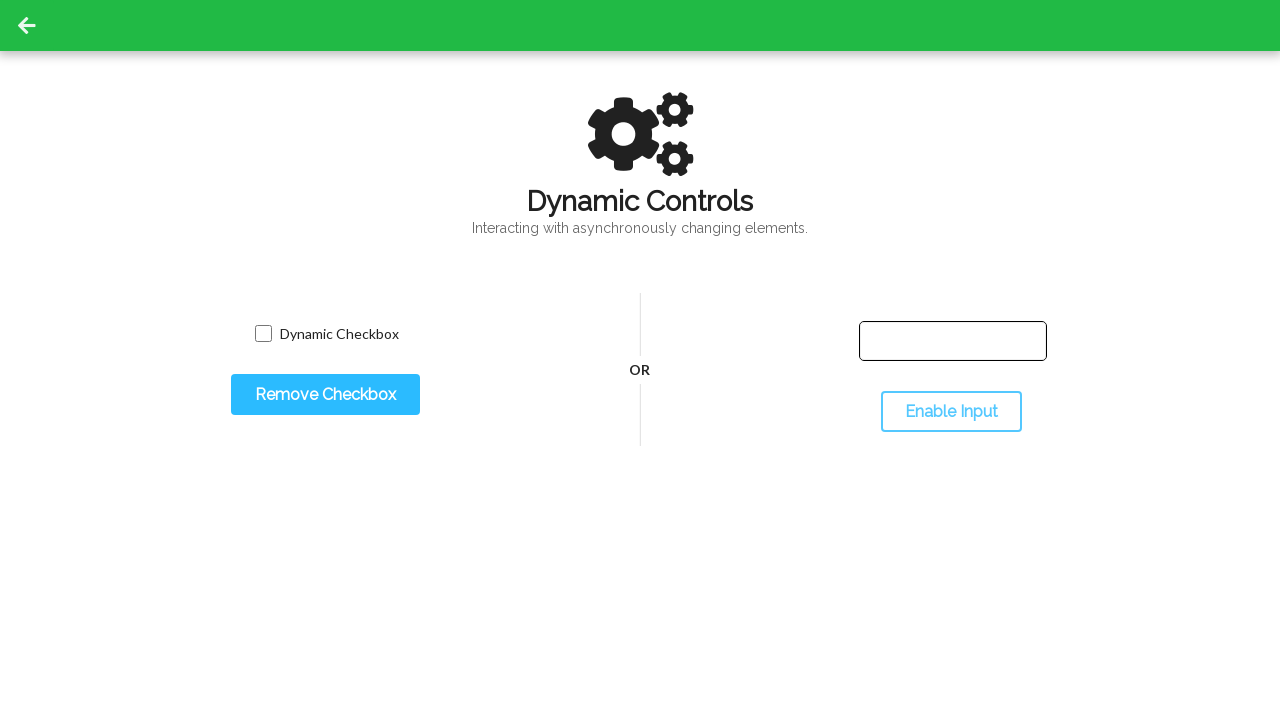

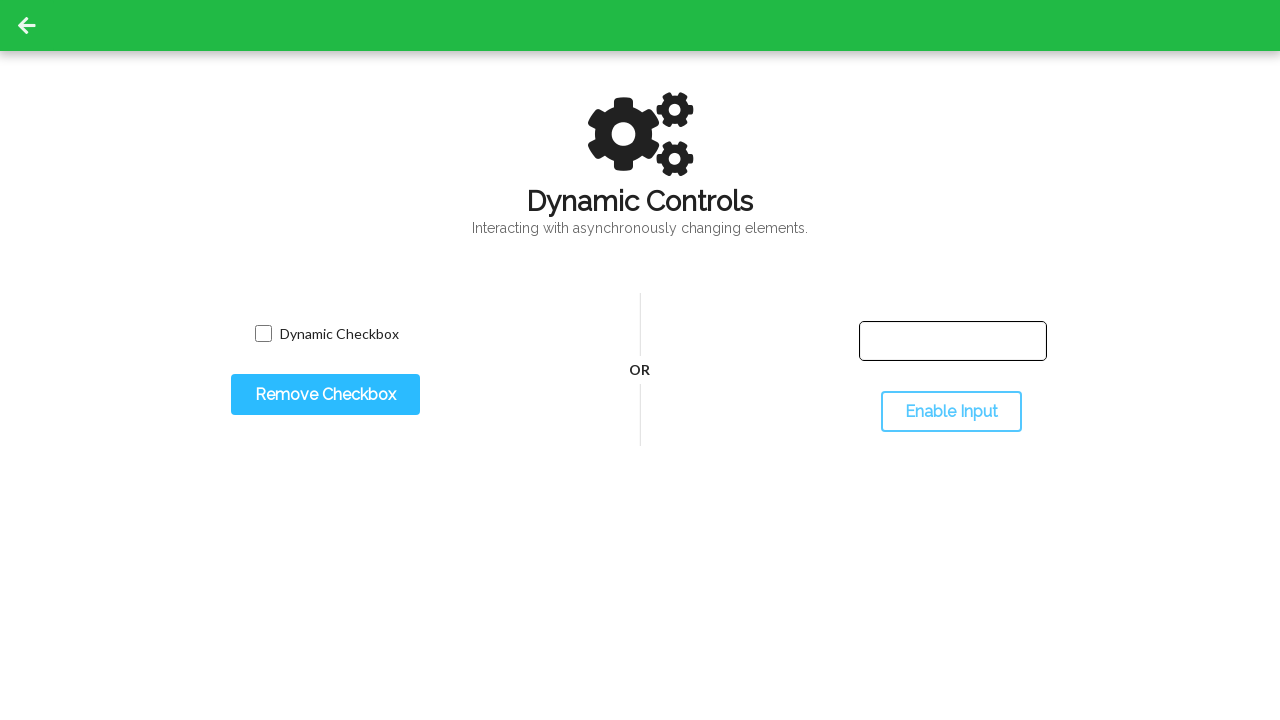